Tests handling a prompt JavaScript alert by clicking a button to trigger it, entering text into the prompt, and accepting it

Starting URL: https://selenium08.blogspot.com/2019/07/alert-test.html

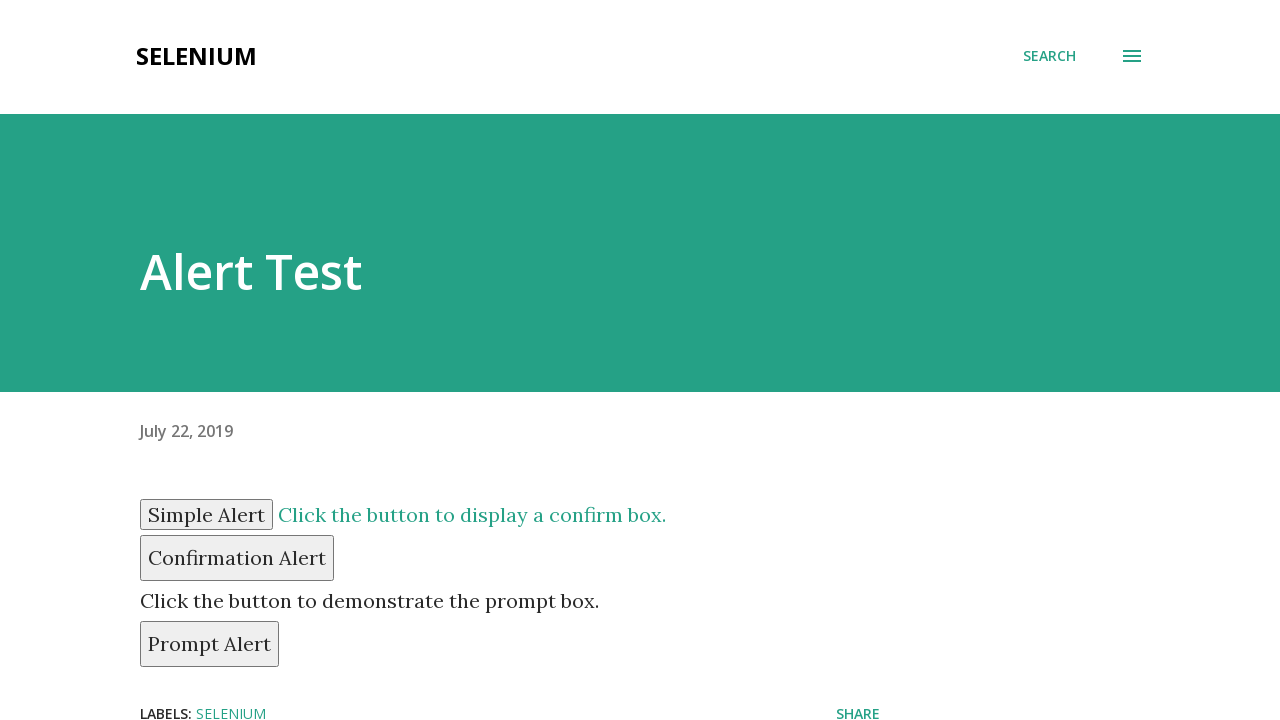

Set up dialog handler to accept prompt with 'Vaibhav'
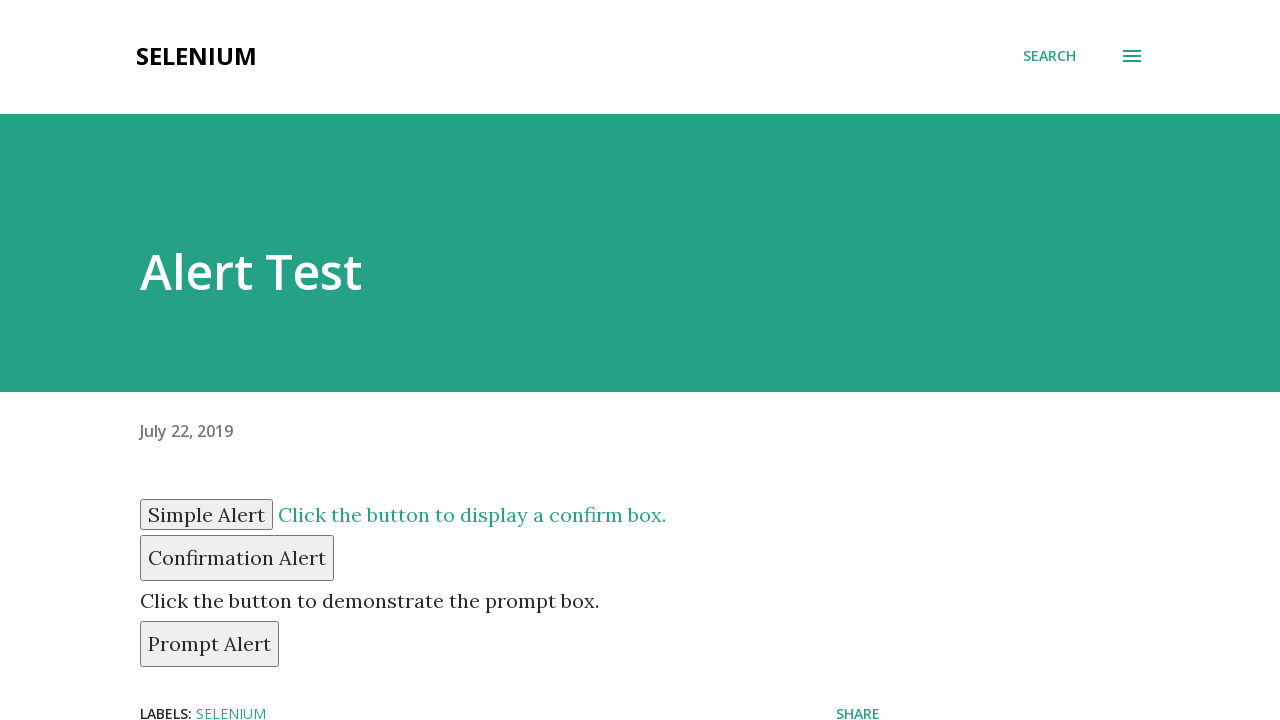

Clicked prompt alert button at (210, 644) on #prompt
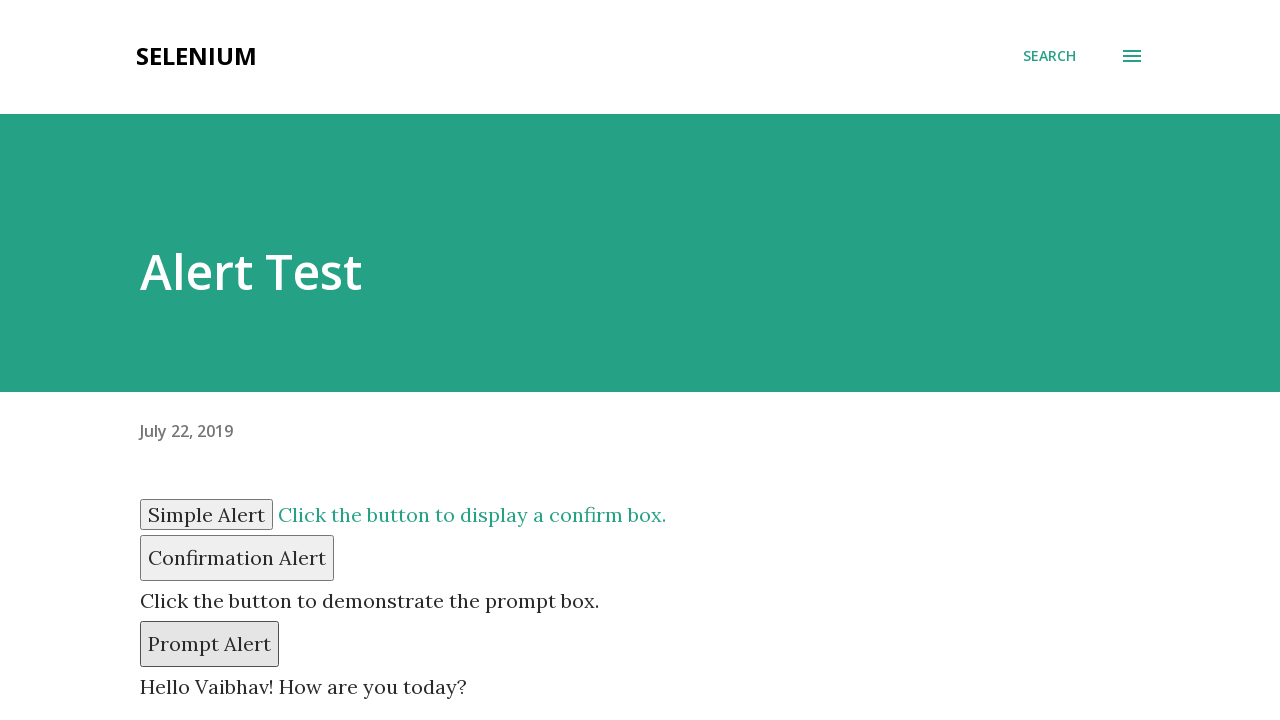

Waited 1000ms for prompt to be handled
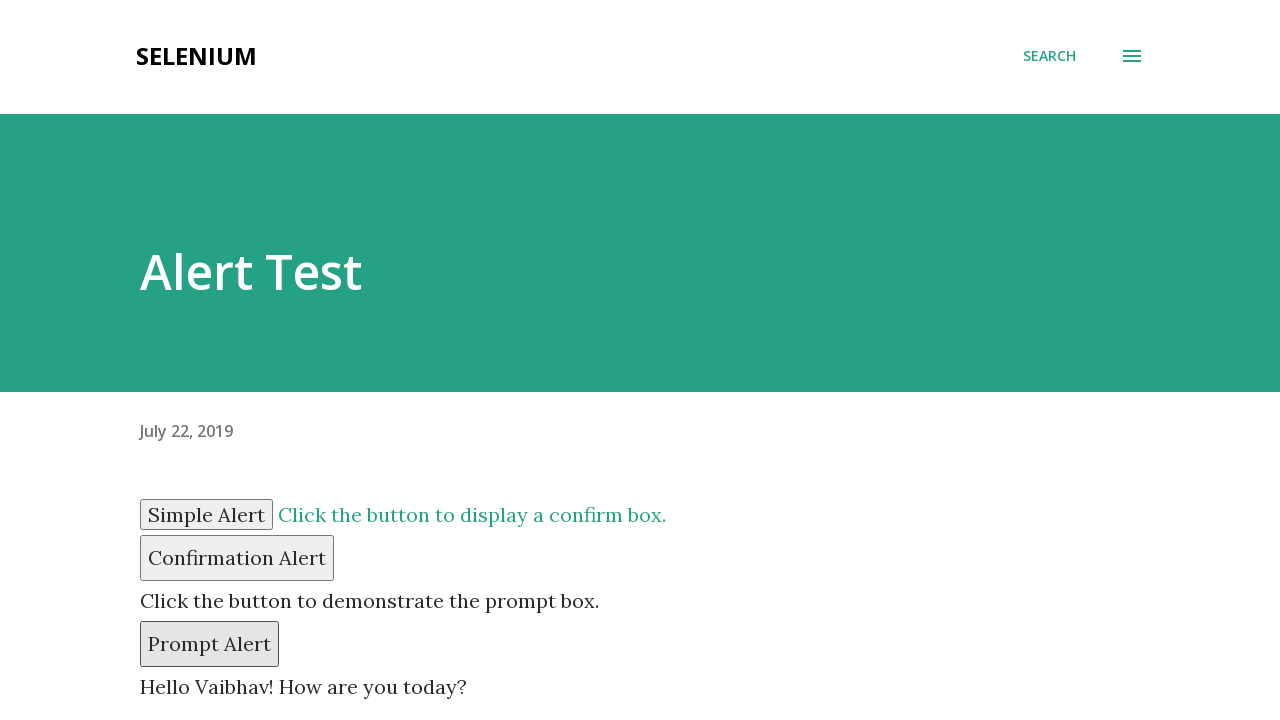

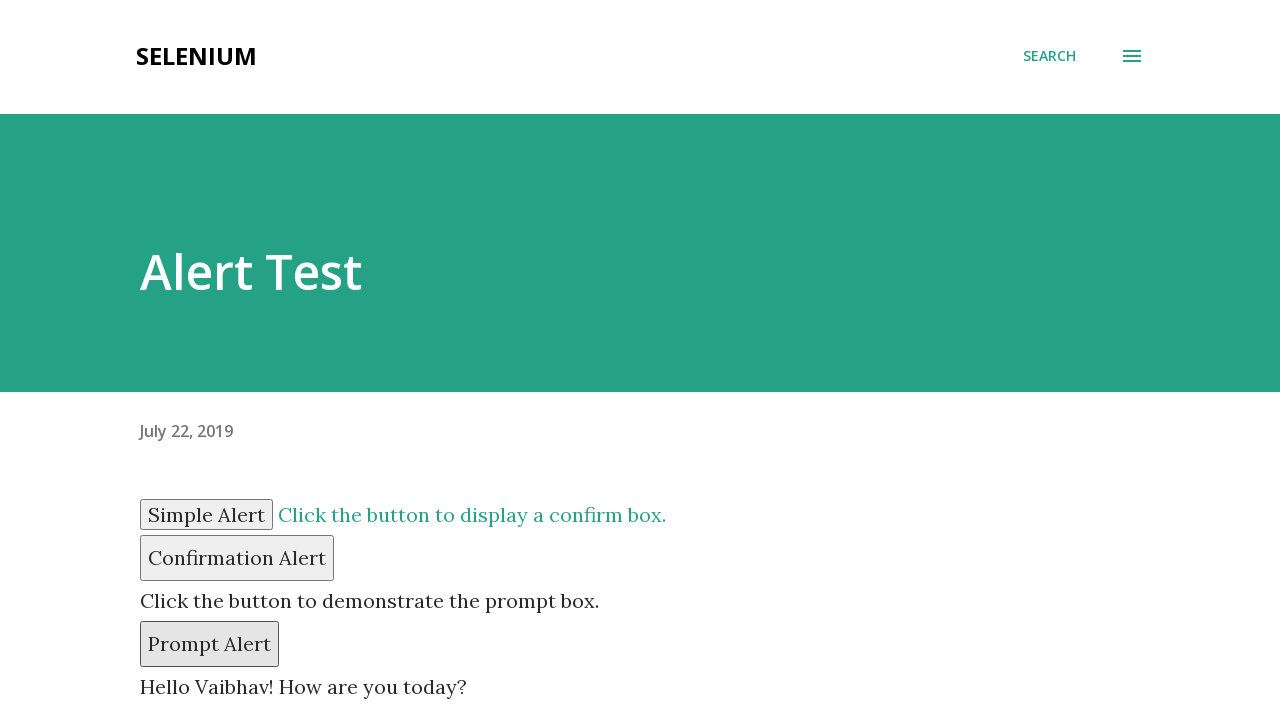